Tests adding elements and verifying the count is greater than 1

Starting URL: https://the-internet.herokuapp.com/add_remove_elements/

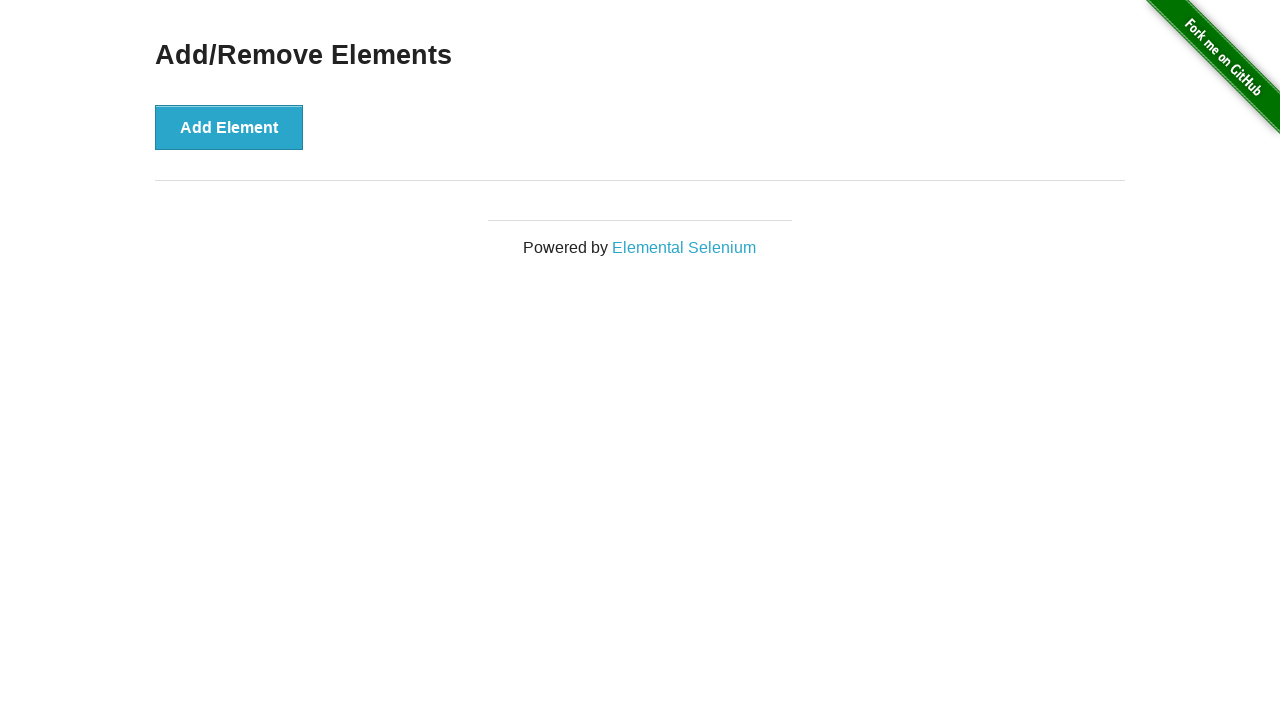

Navigated to Add/Remove Elements page
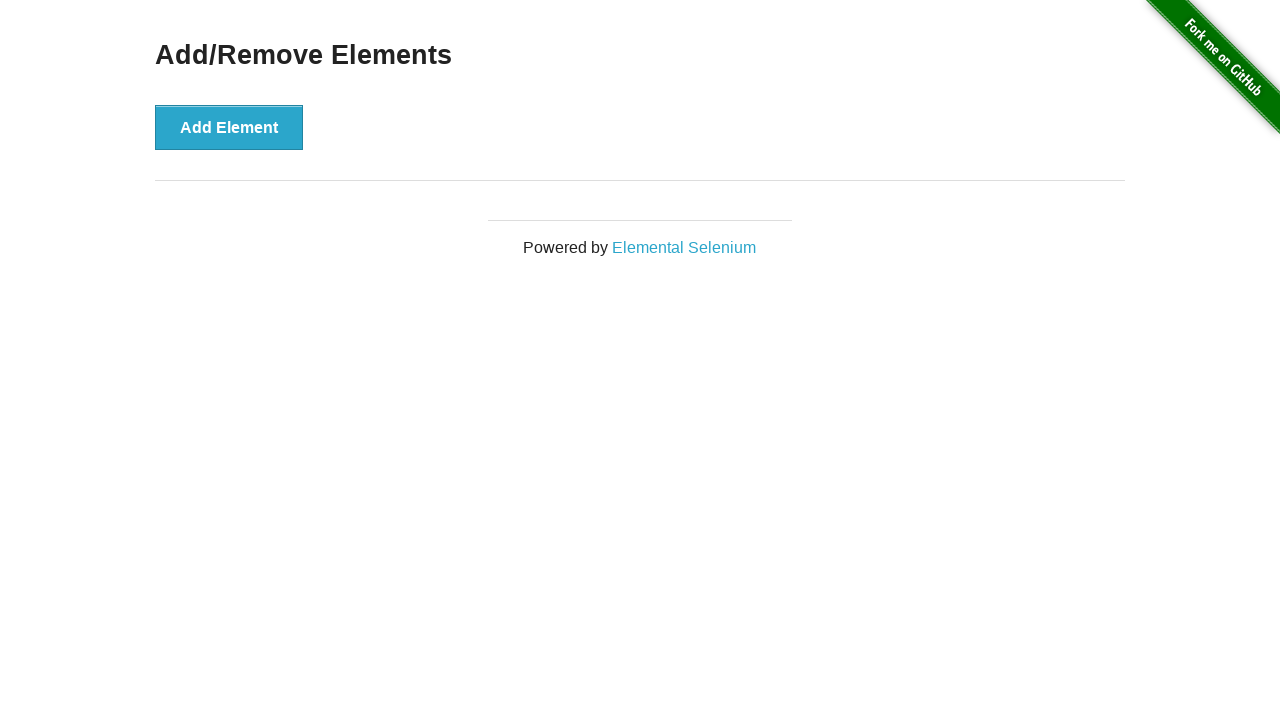

Clicked Add Element button (first click) at (229, 127) on text=Add Element
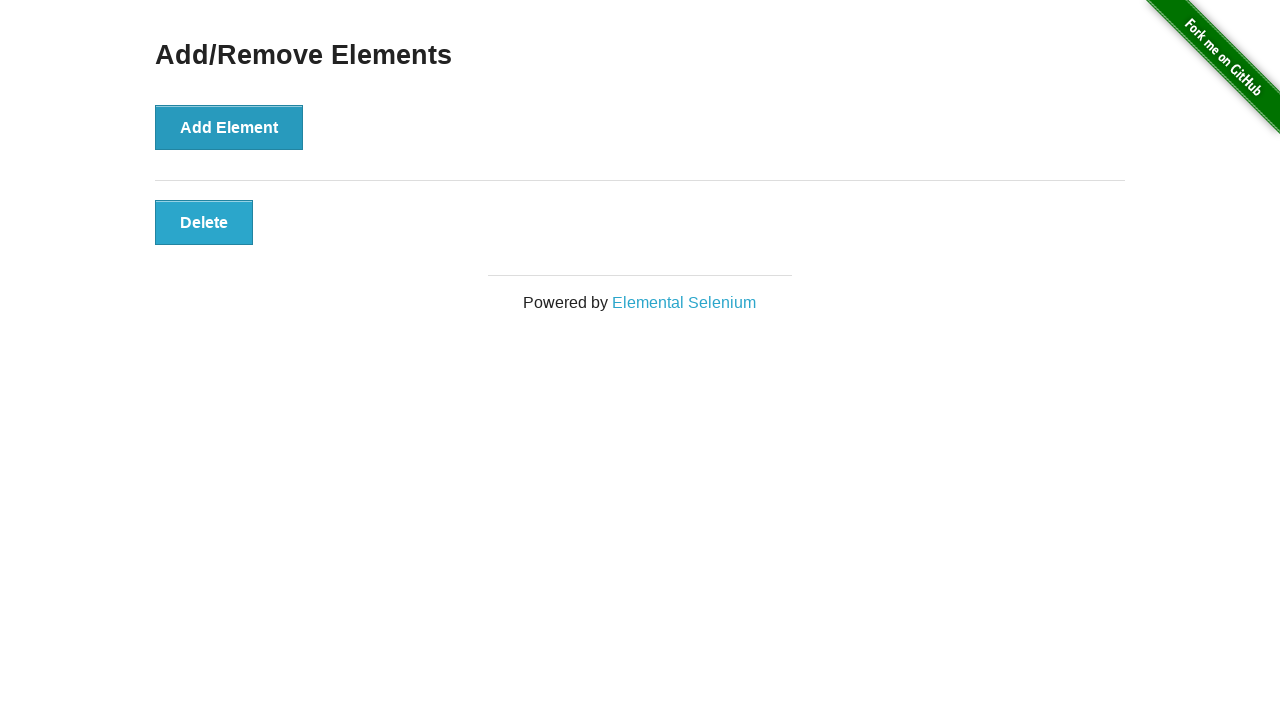

Clicked Add Element button (second click) at (229, 127) on text=Add Element
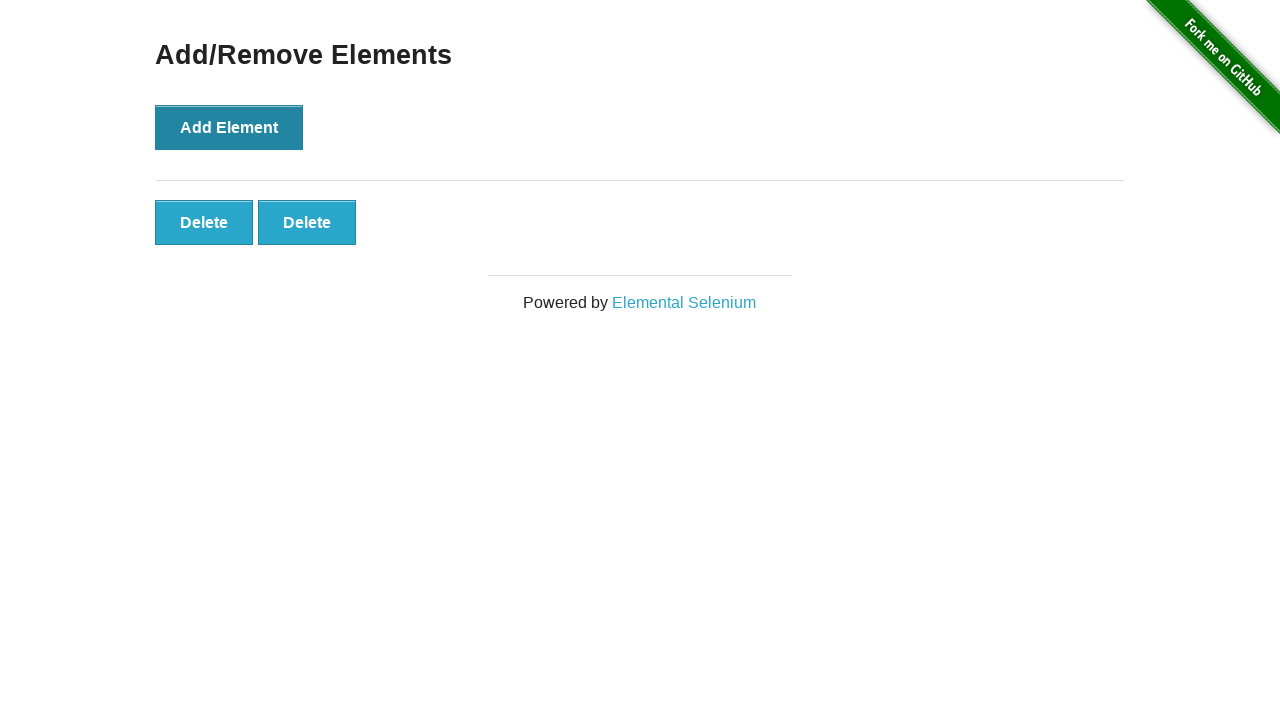

Waited for added elements to appear
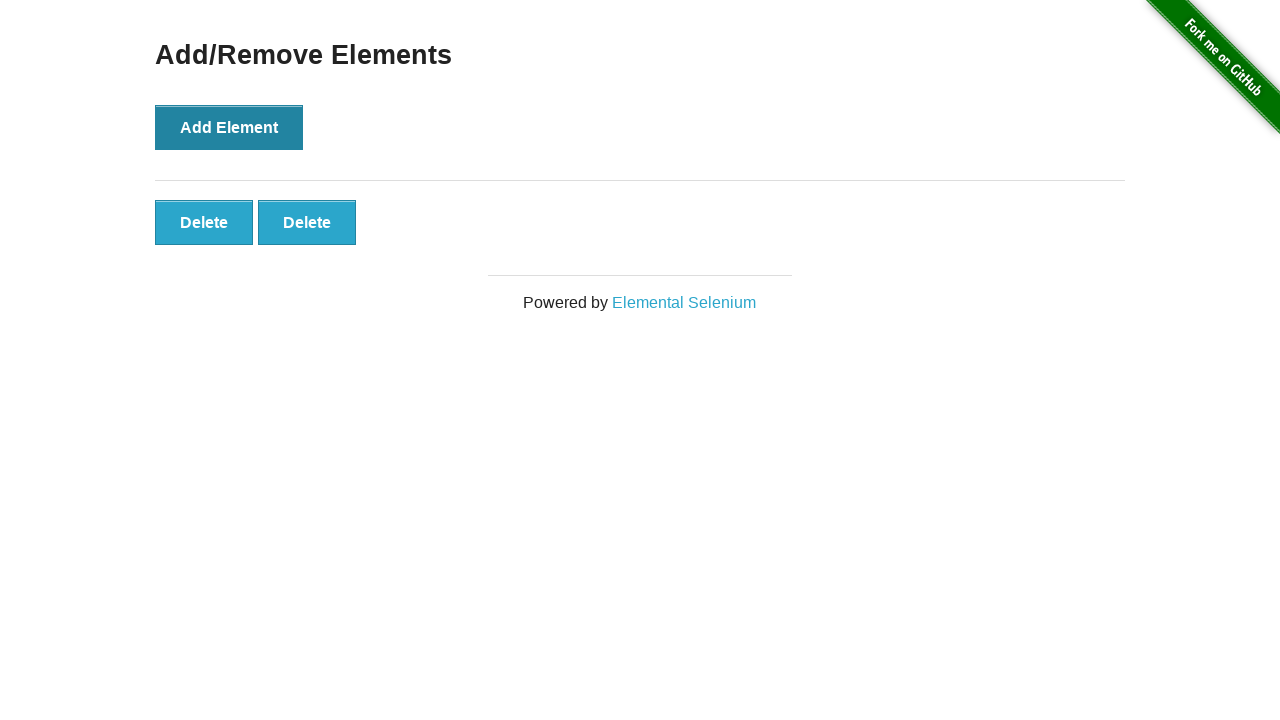

Verified that element count is greater than 1
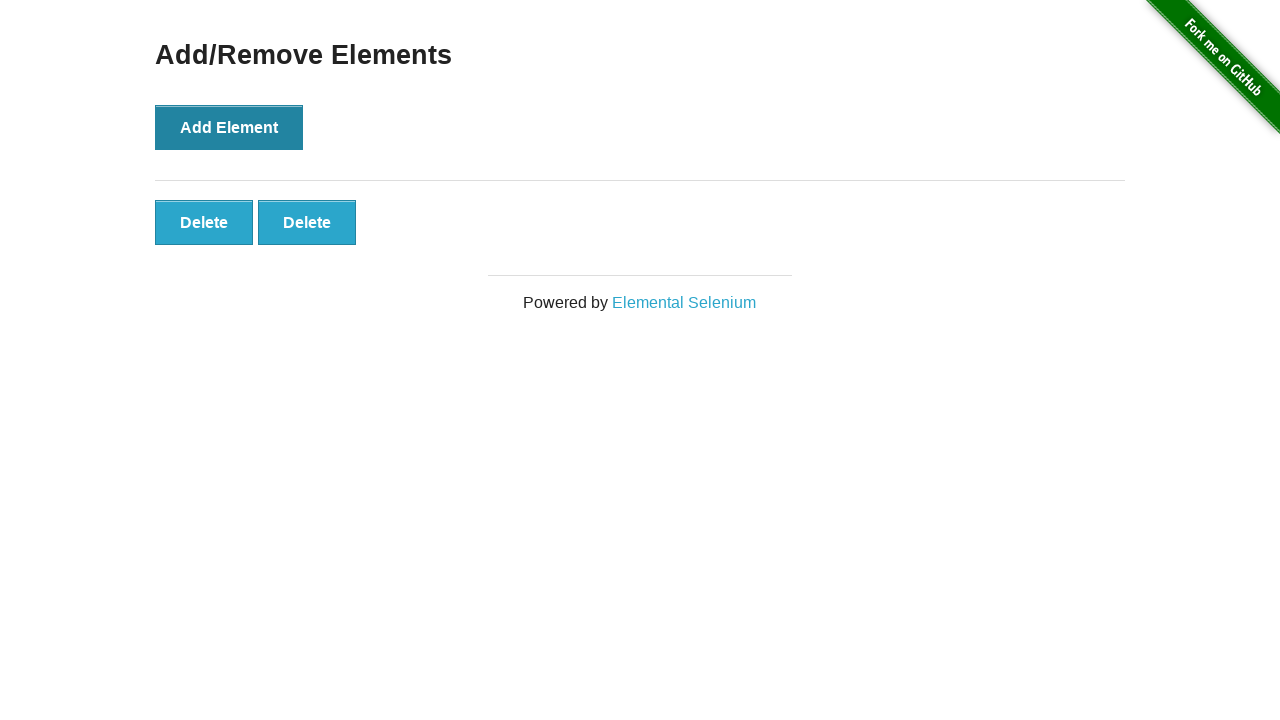

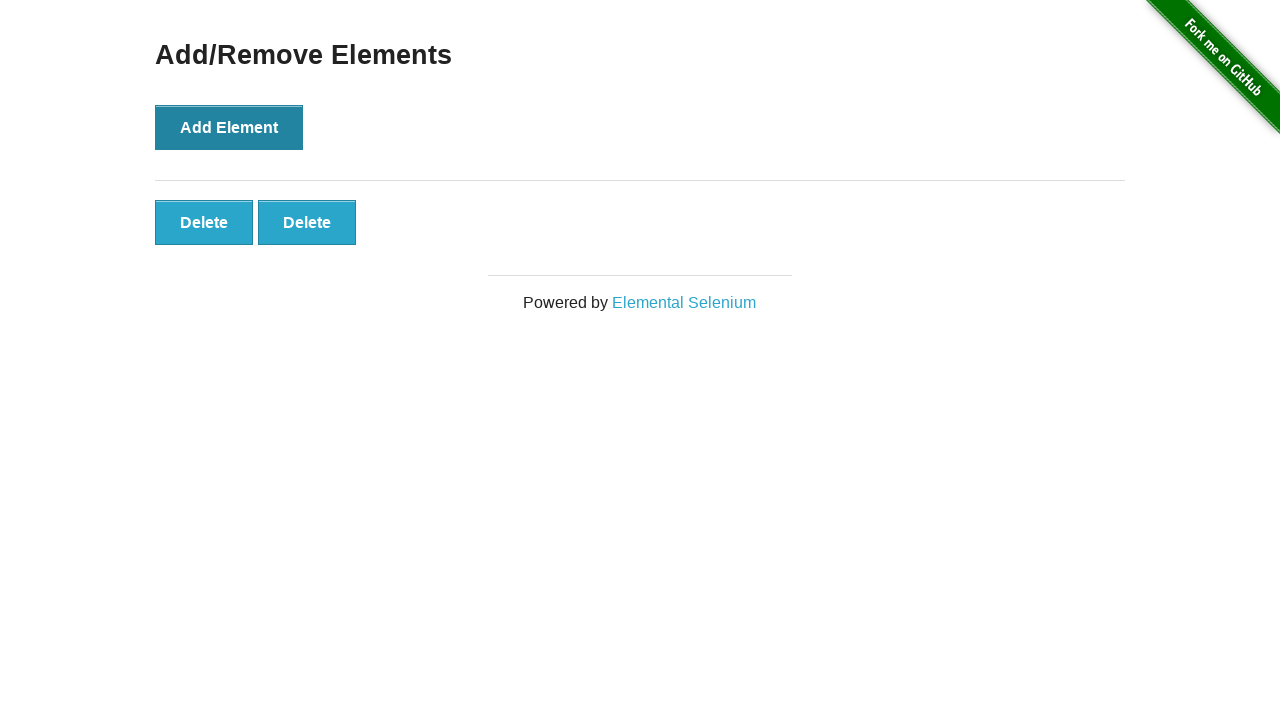